Opens GoDaddy website and maximizes the browser window

Starting URL: https://www.godaddy.com/

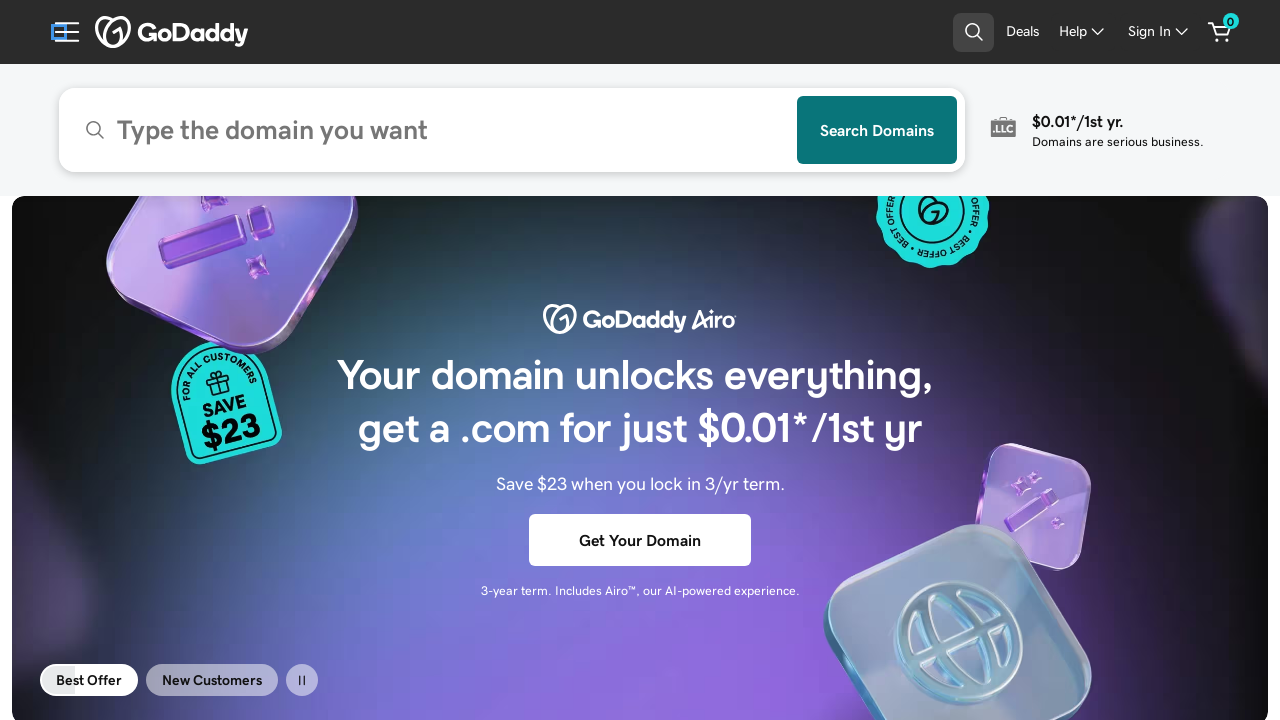

Navigated to GoDaddy website at https://www.godaddy.com/
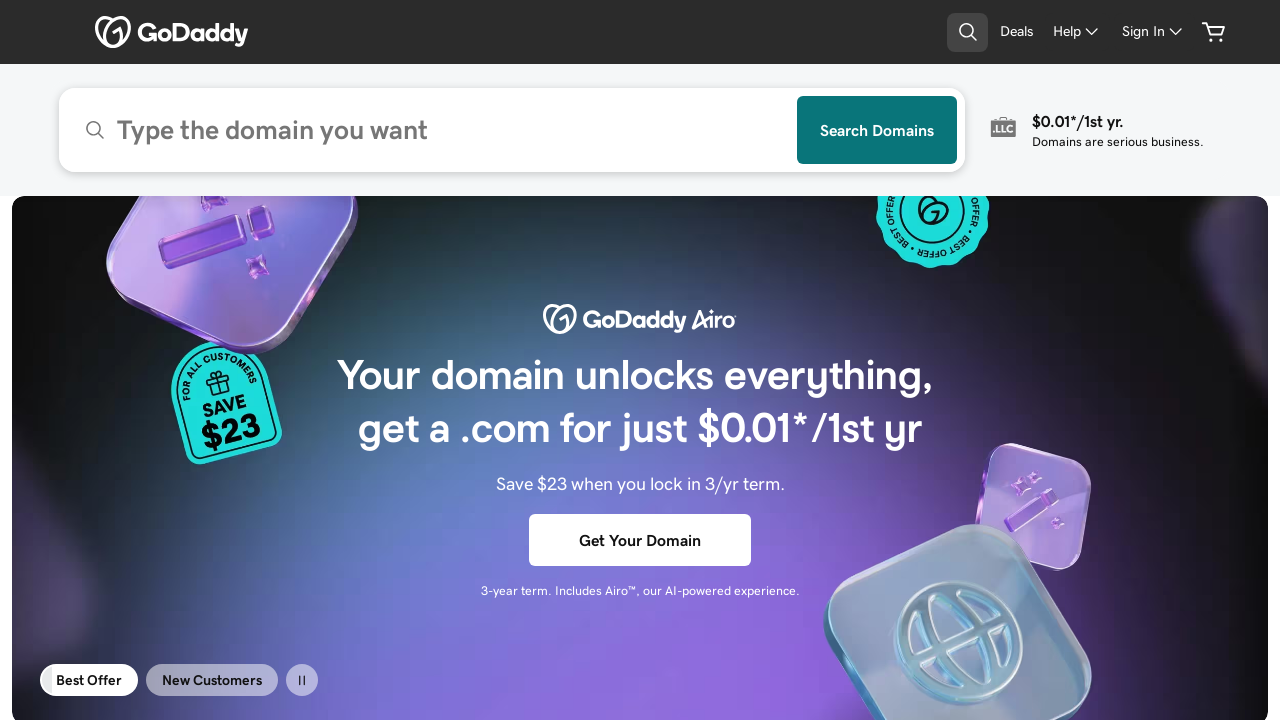

Maximized browser window
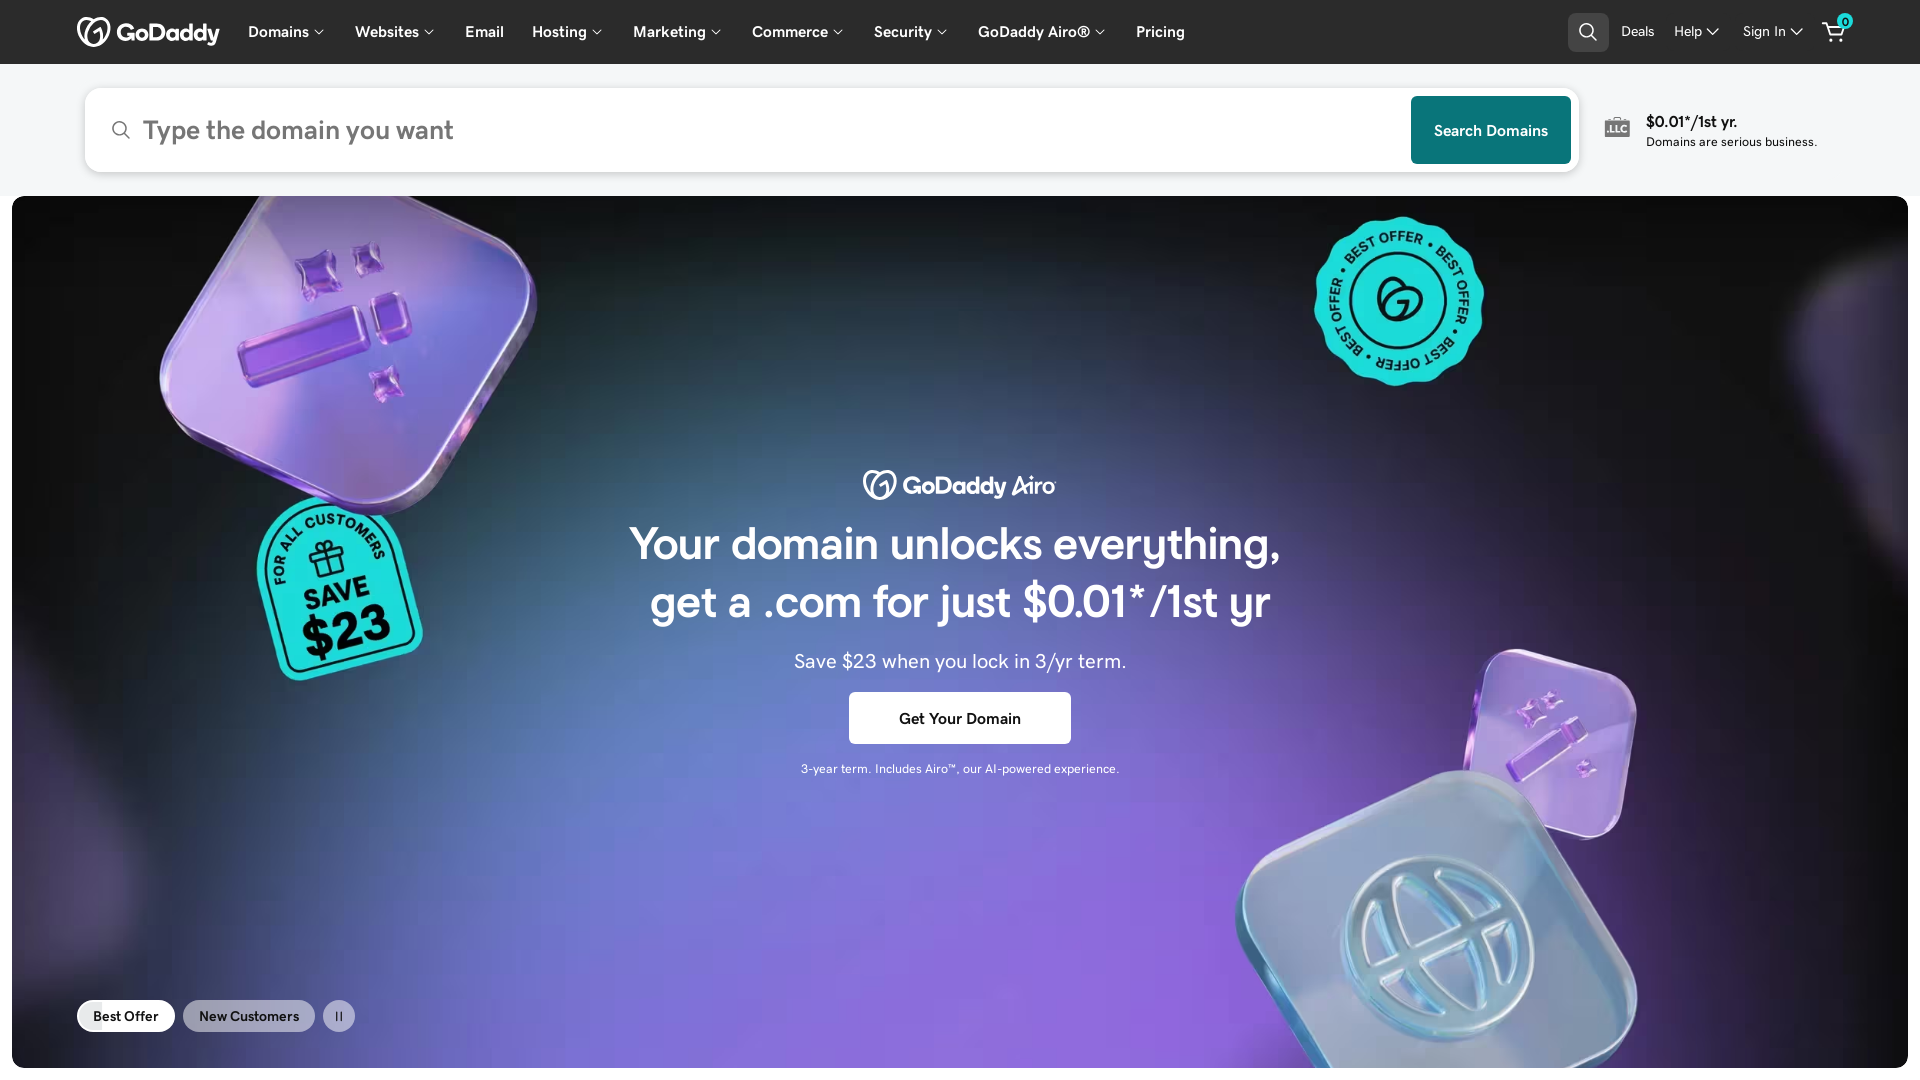

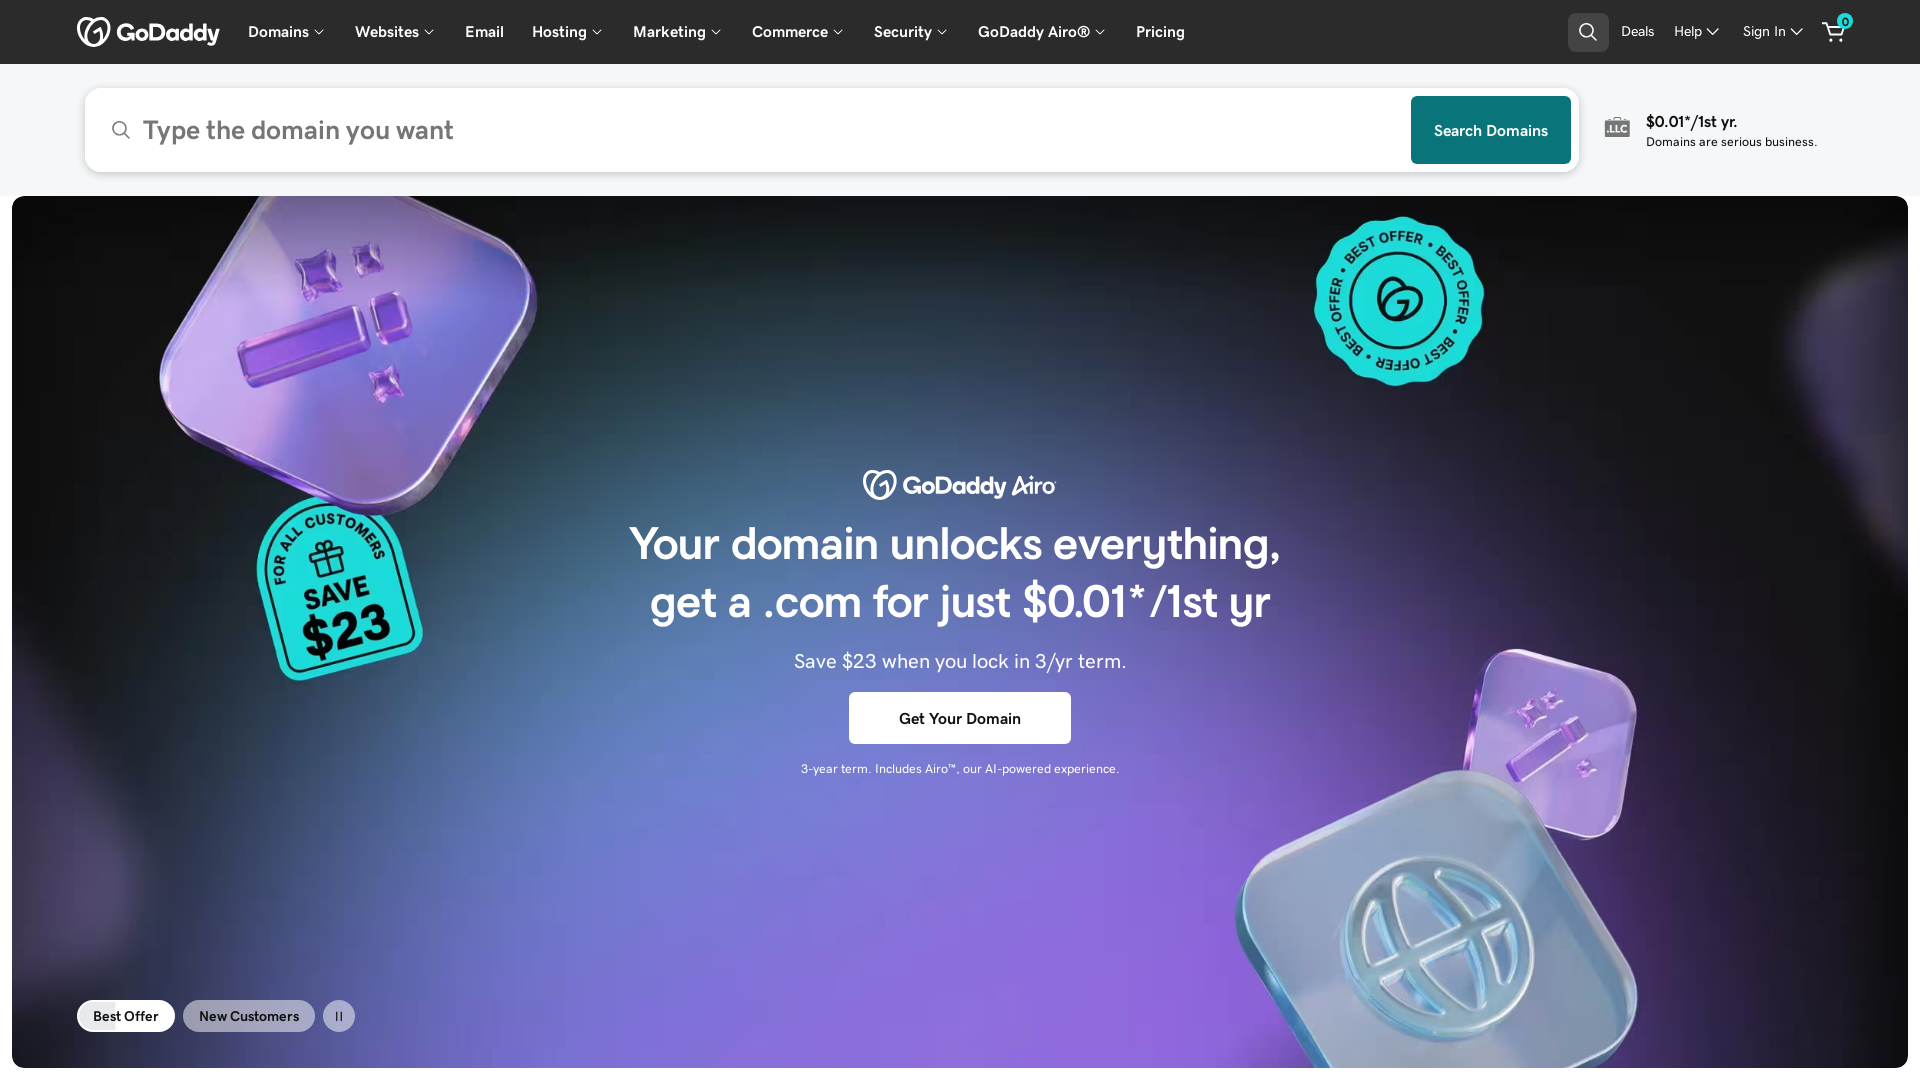